Tests window handling by navigating to a demo page and clicking a button that opens a new window

Starting URL: https://skpatro.github.io/demo/links/

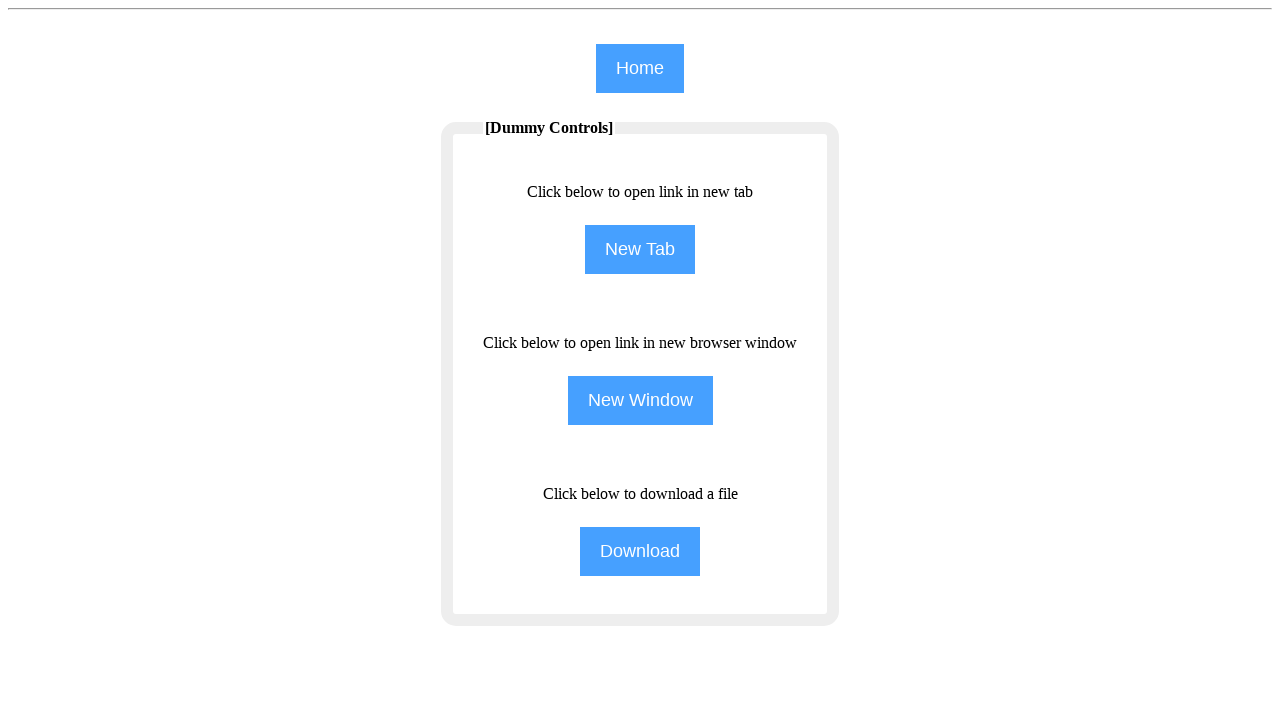

Clicked the 'New Window' button on demo page at (640, 400) on input[name='NewWindow']
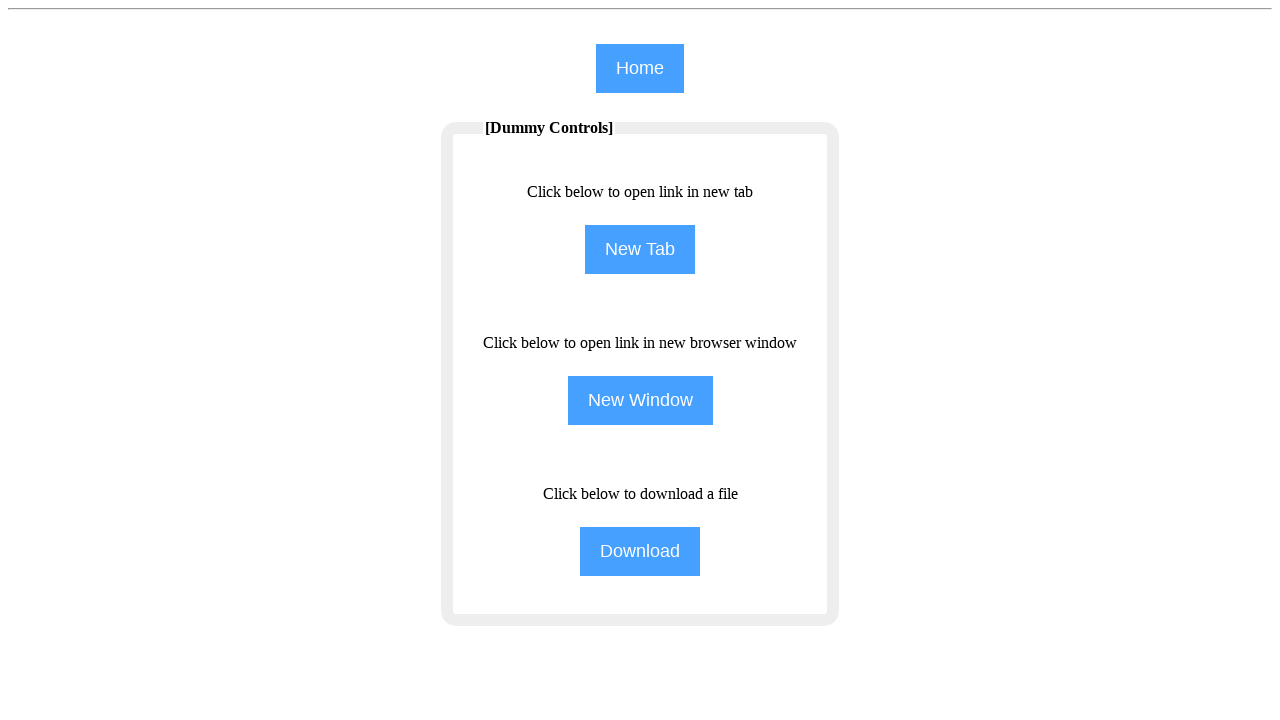

Clicked 'New Window' button and captured new page opening at (640, 400) on input[name='NewWindow']
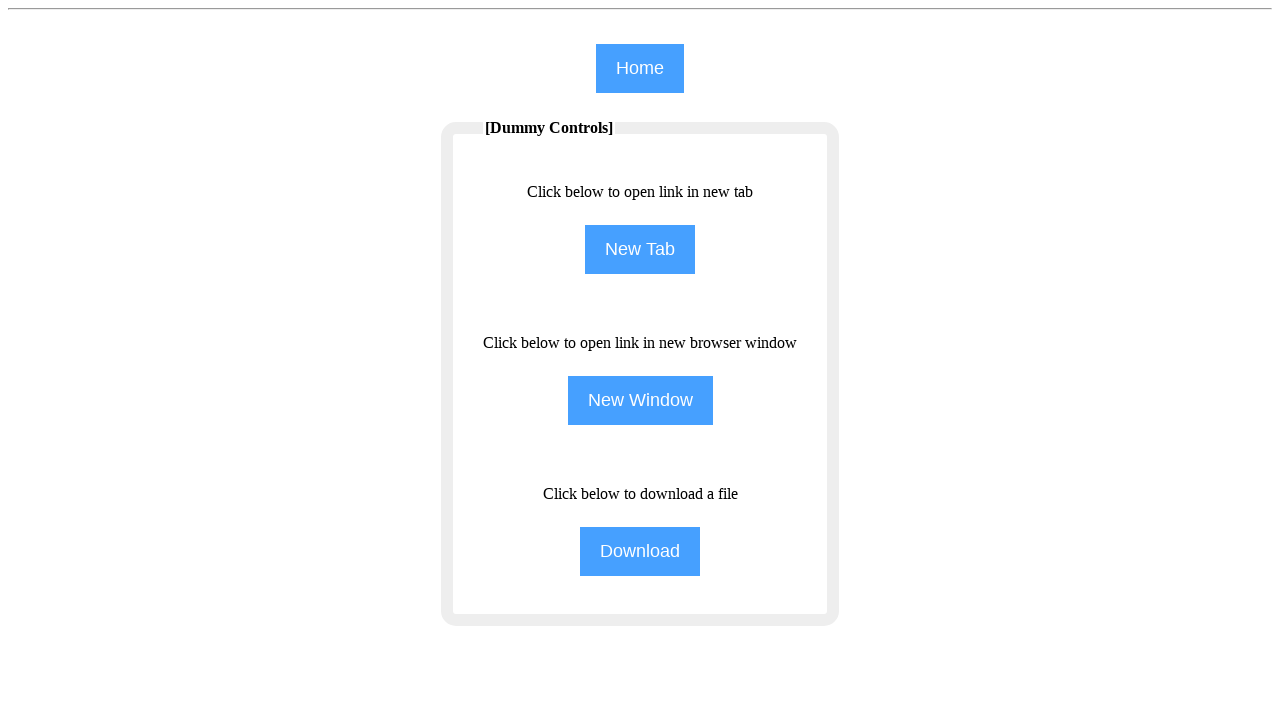

New window/page object obtained
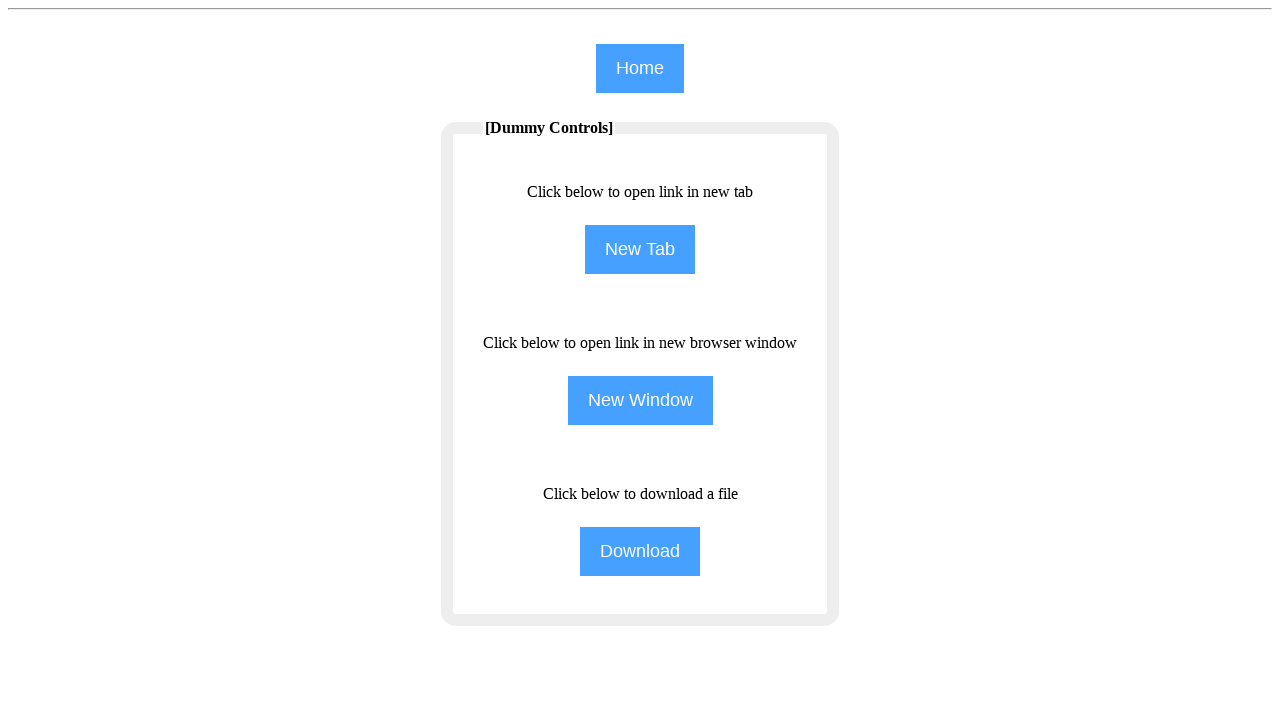

New page finished loading
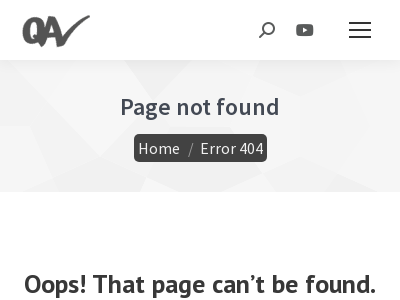

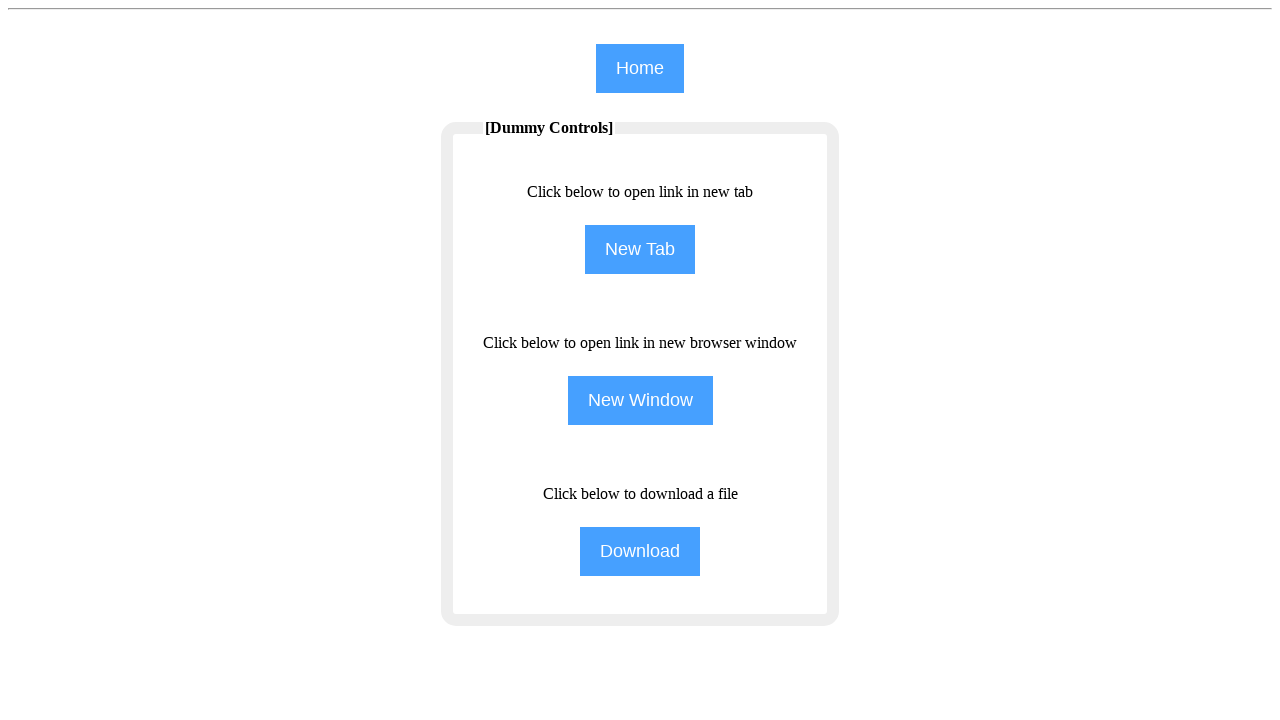